Tests JavaScript prompt dialog by clicking the third button, entering a name in the prompt, accepting it, and verifying the name appears in the result message.

Starting URL: https://the-internet.herokuapp.com/javascript_alerts

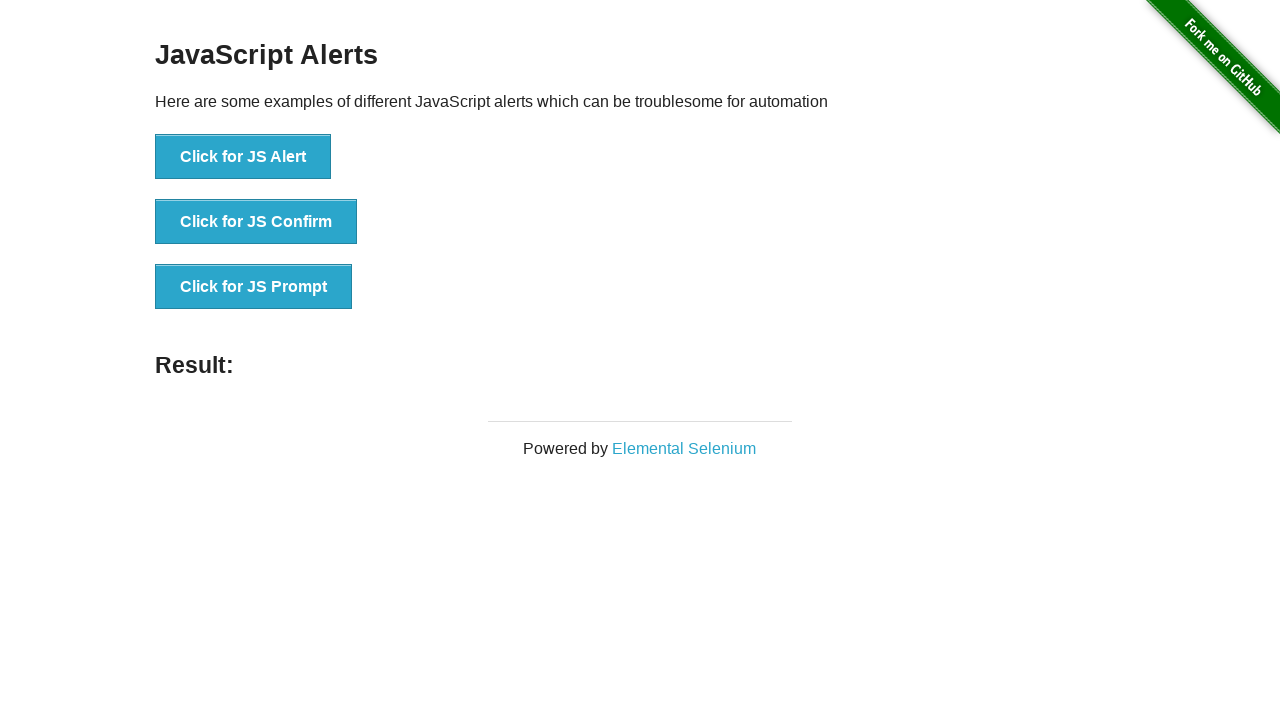

Set up dialog handler to accept prompt with name 'Mehmet'
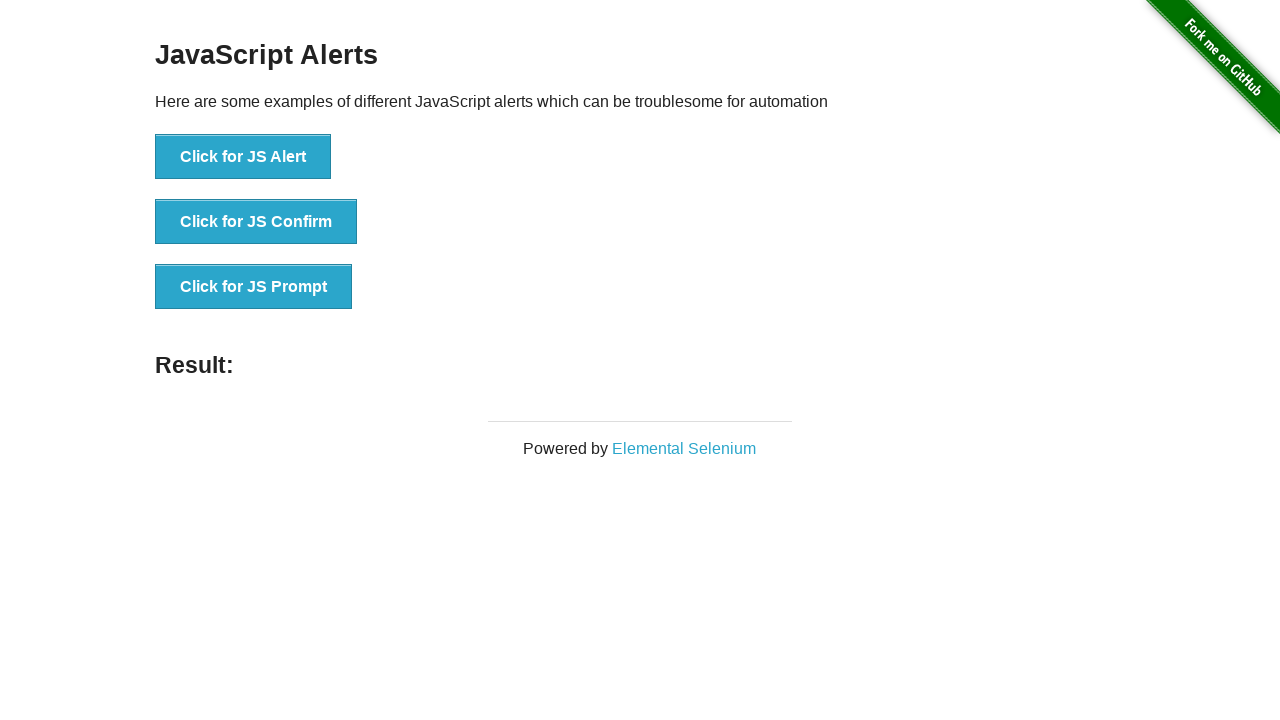

Clicked the 'Click for JS Prompt' button to trigger JavaScript prompt dialog at (254, 287) on xpath=//*[text()='Click for JS Prompt']
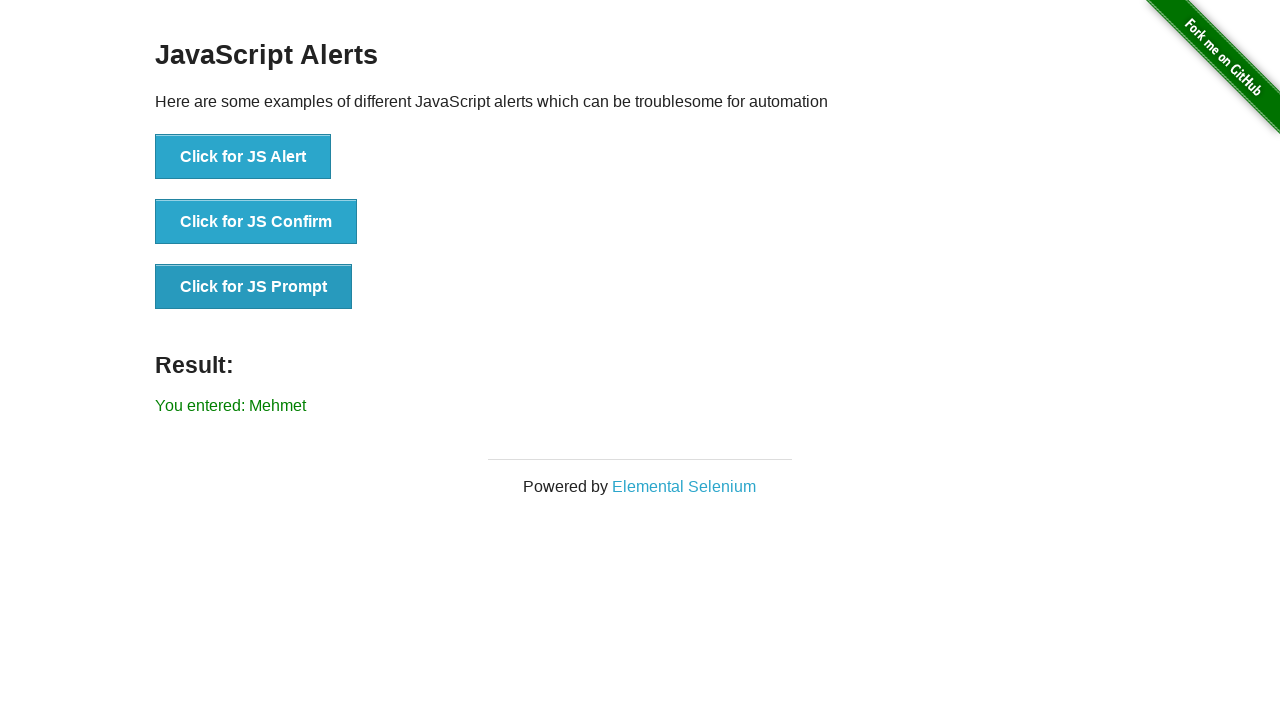

Result element appeared after prompt was accepted
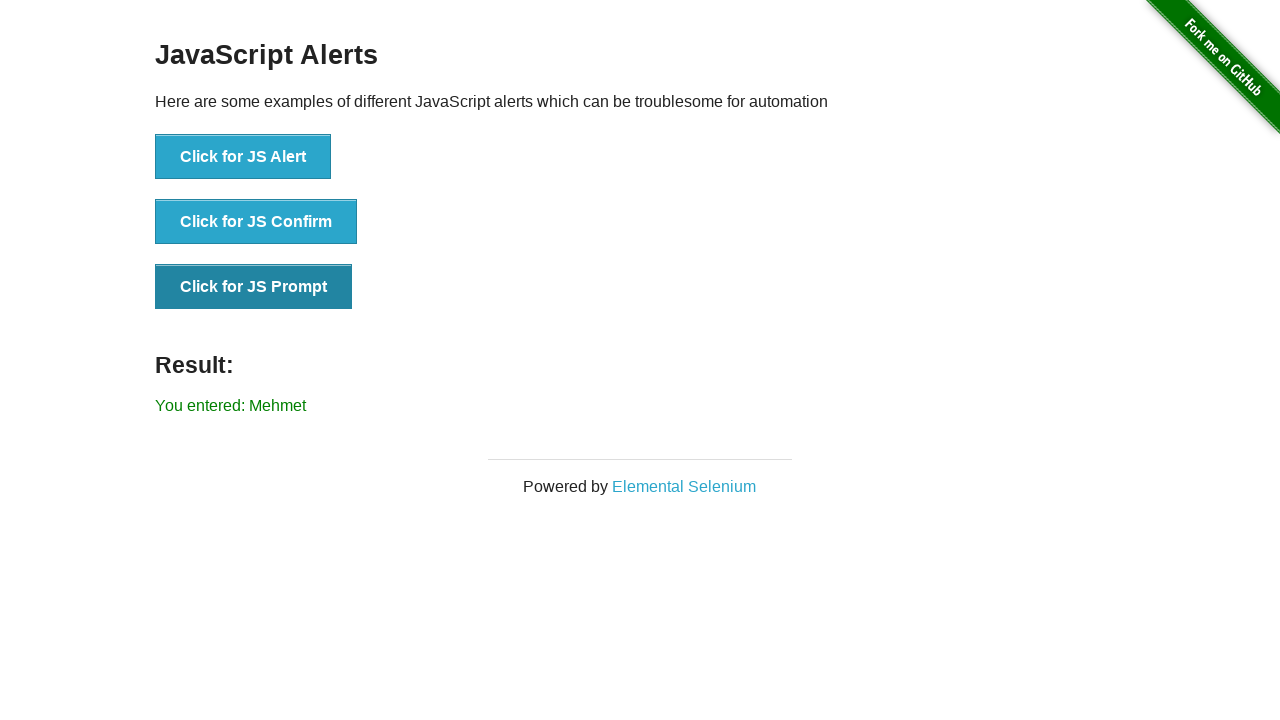

Retrieved result text from the result element
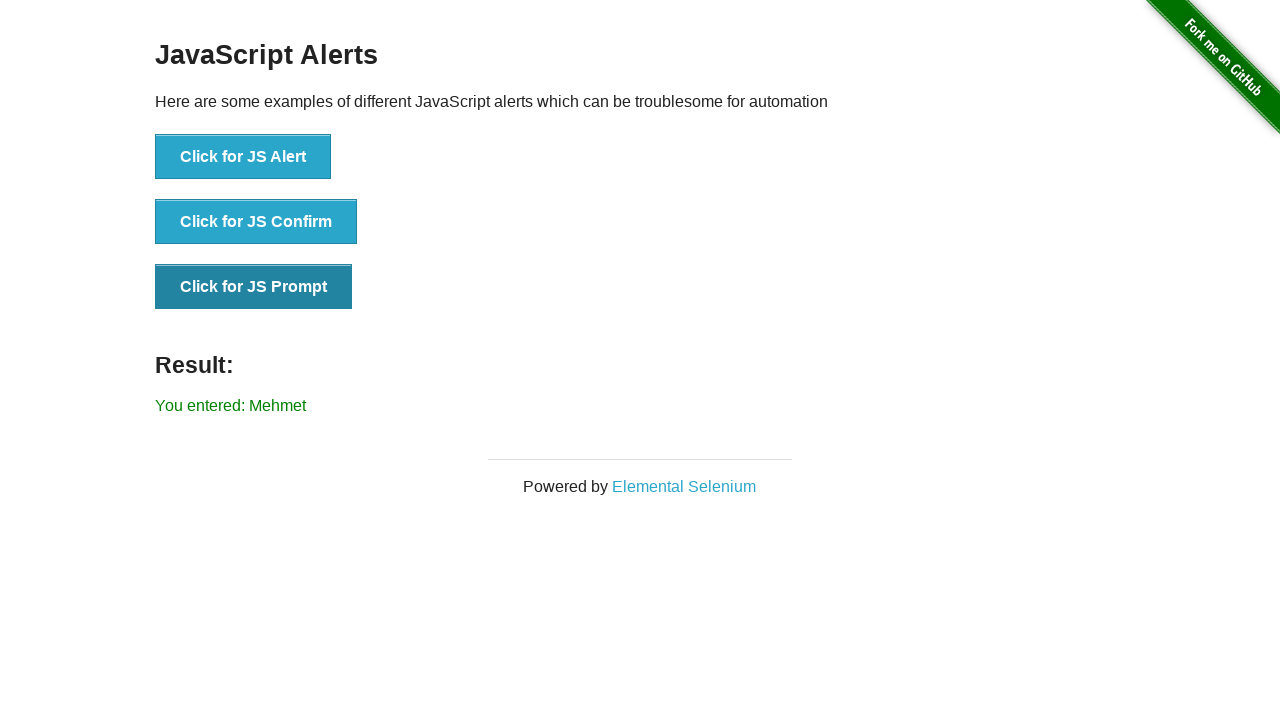

Verified that result message contains the entered name 'Mehmet'
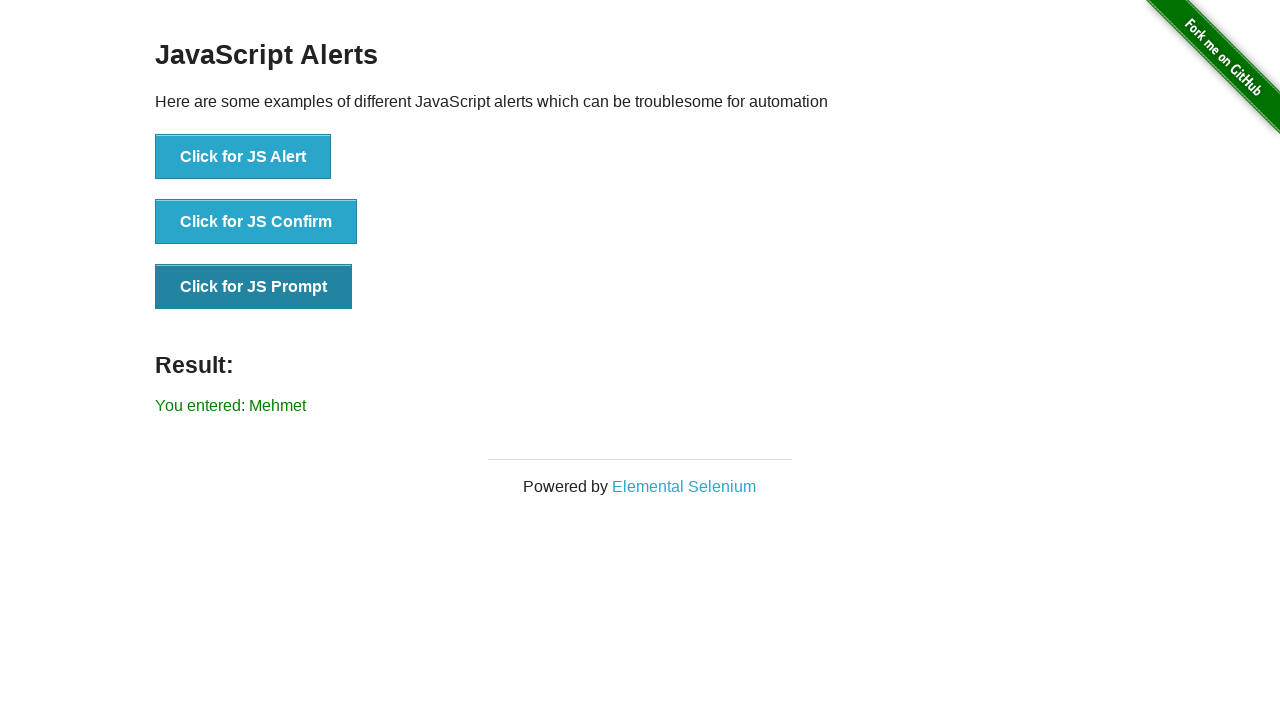

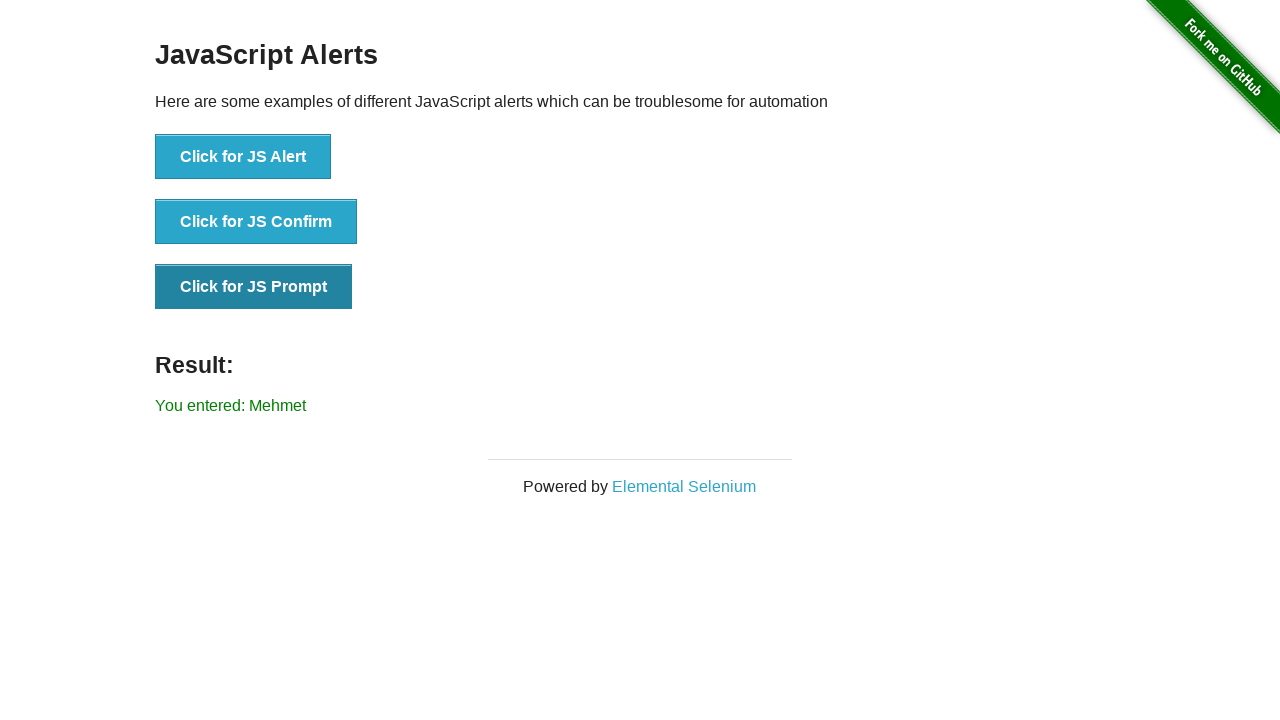